Tests a simple input form by entering text into an input field and submitting it with the Enter key, then verifies the result text is displayed.

Starting URL: https://www.qa-practice.com/elements/input/simple

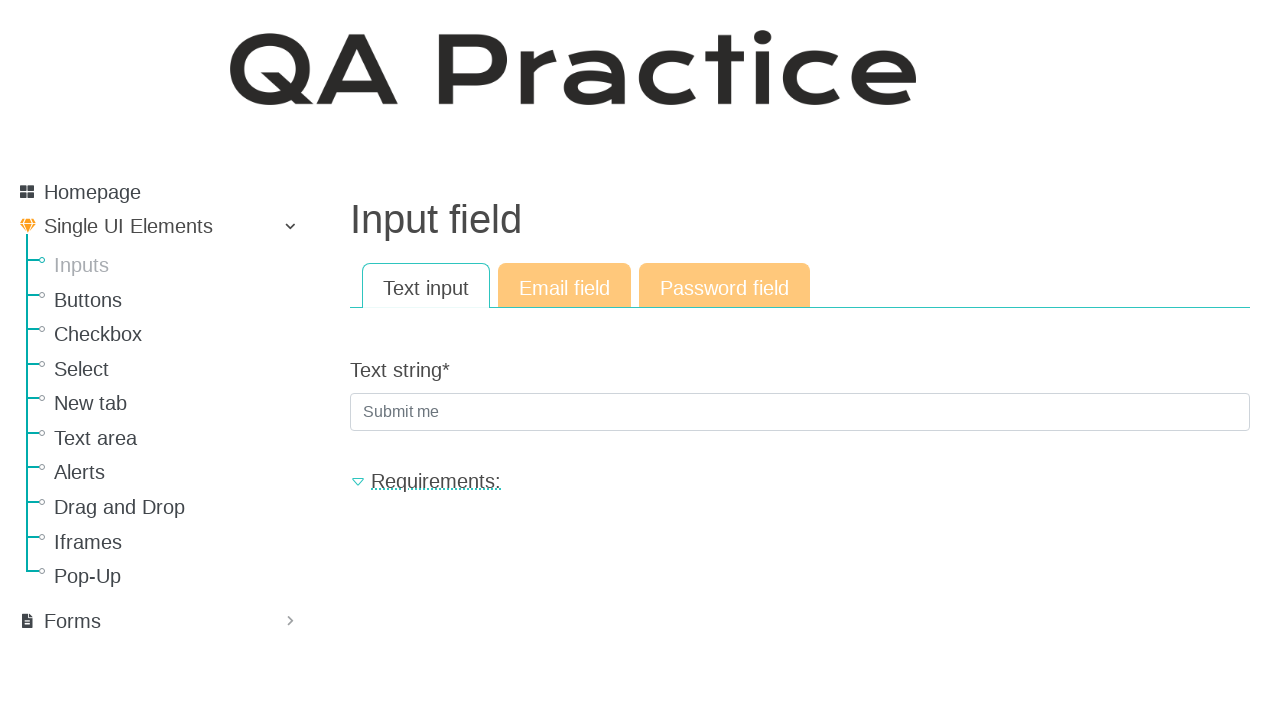

Filled input field with 'Test_input' on input[placeholder="Submit me"]
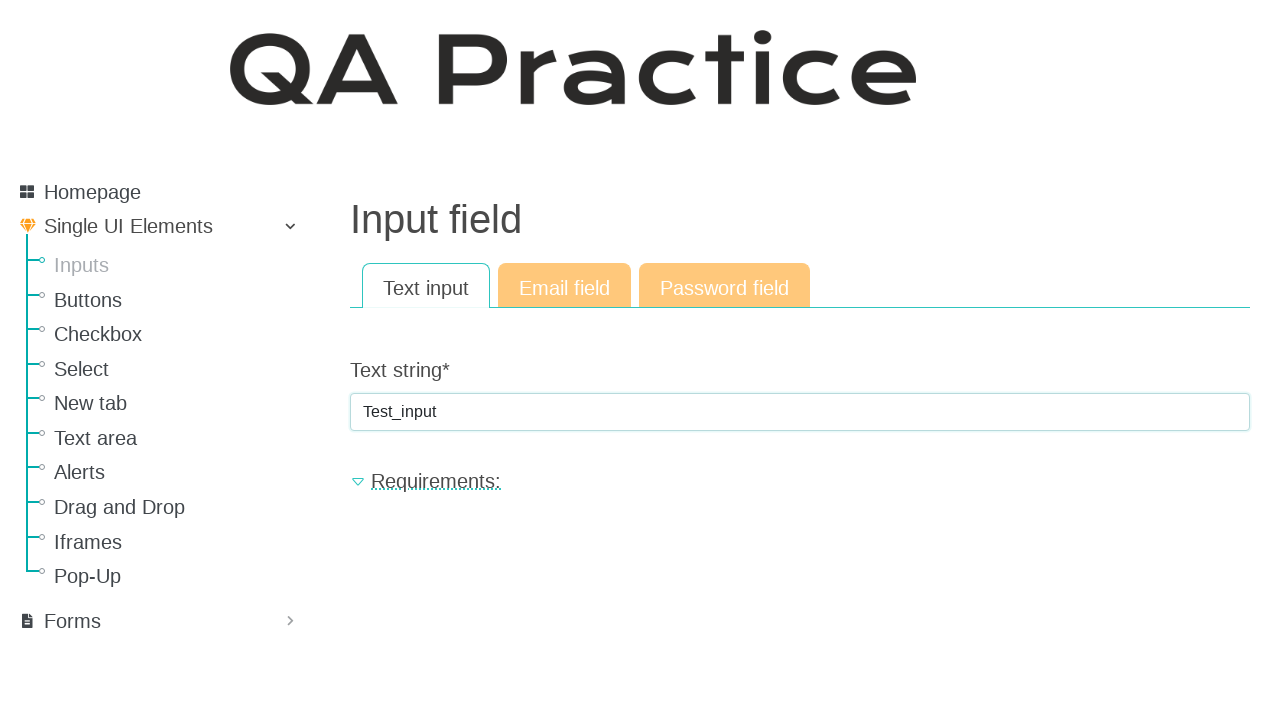

Pressed Enter key to submit the form on input[placeholder="Submit me"]
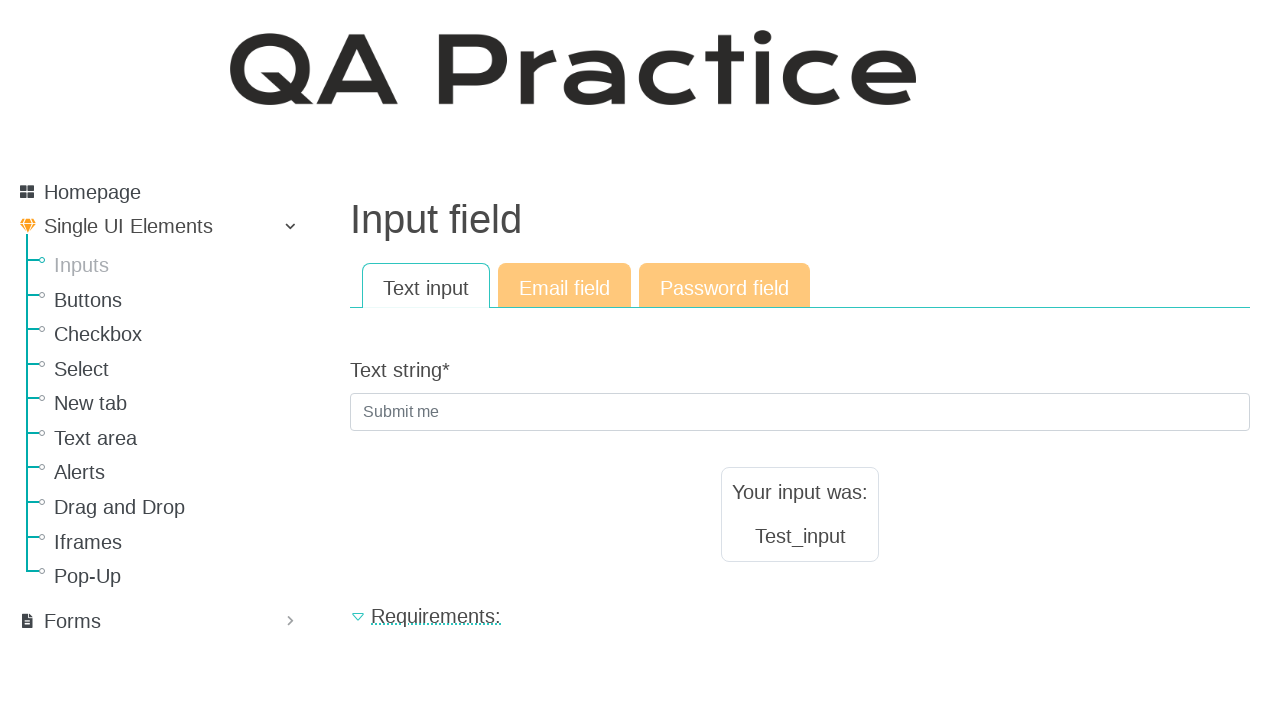

Result text appeared on the page
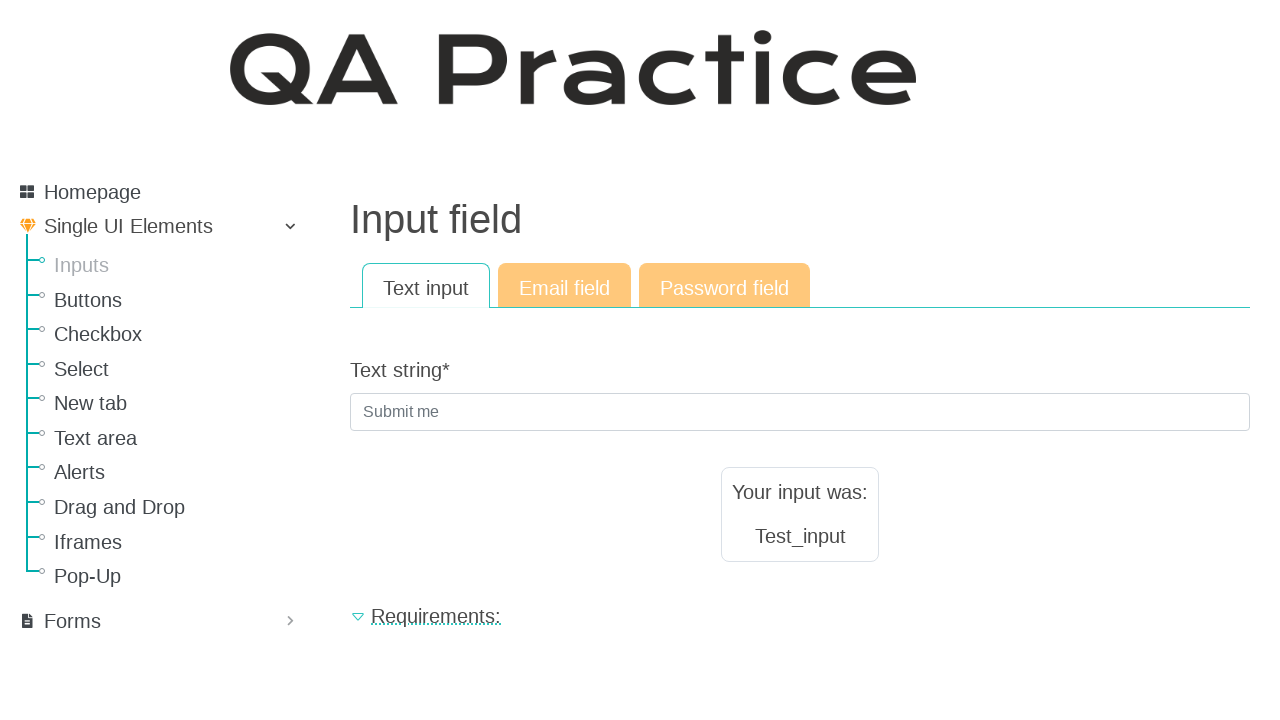

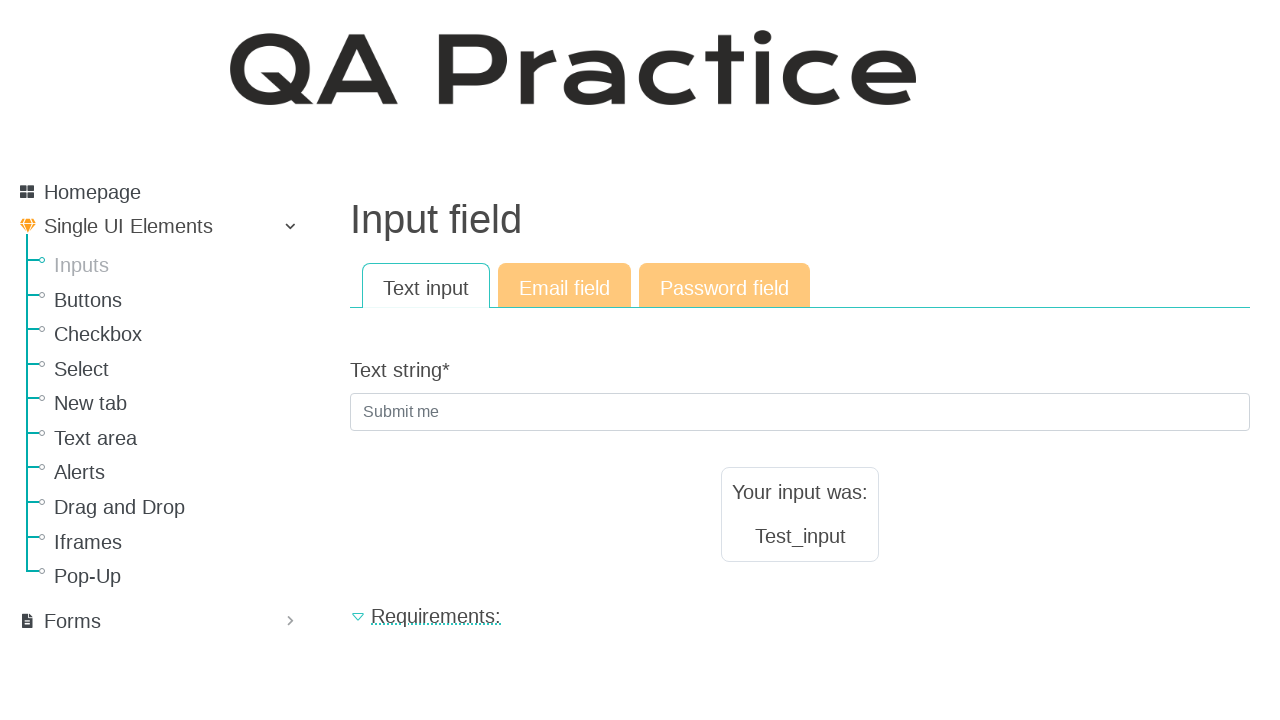